Tests that edits are cancelled when pressing Escape key

Starting URL: https://demo.playwright.dev/todomvc

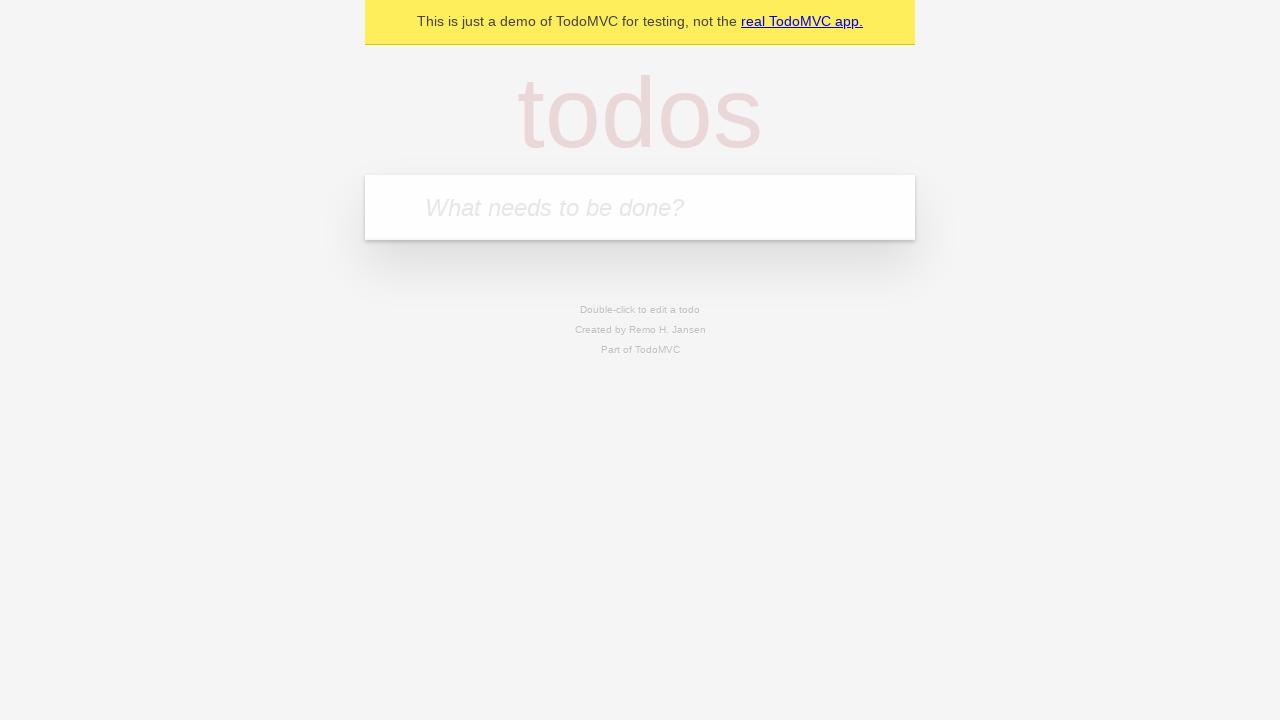

Filled input field with 'buy some cheese' on internal:attr=[placeholder="What needs to be done?"i]
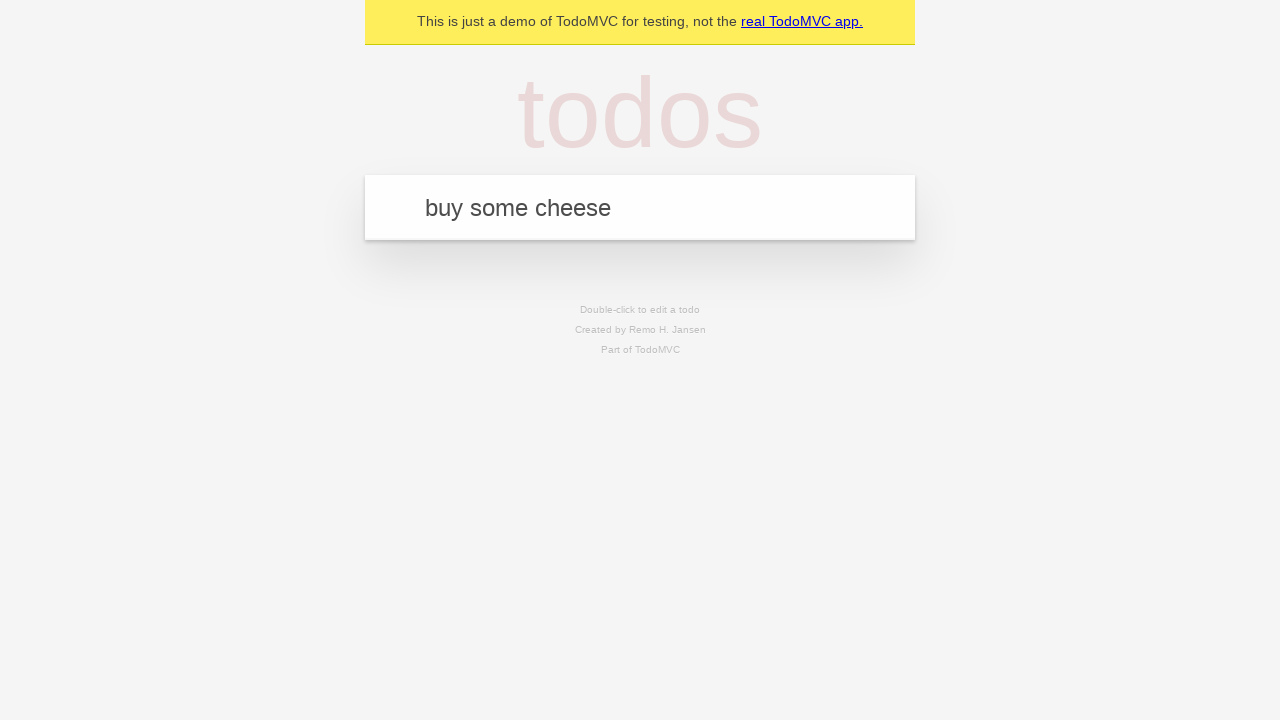

Pressed Enter to add first todo on internal:attr=[placeholder="What needs to be done?"i]
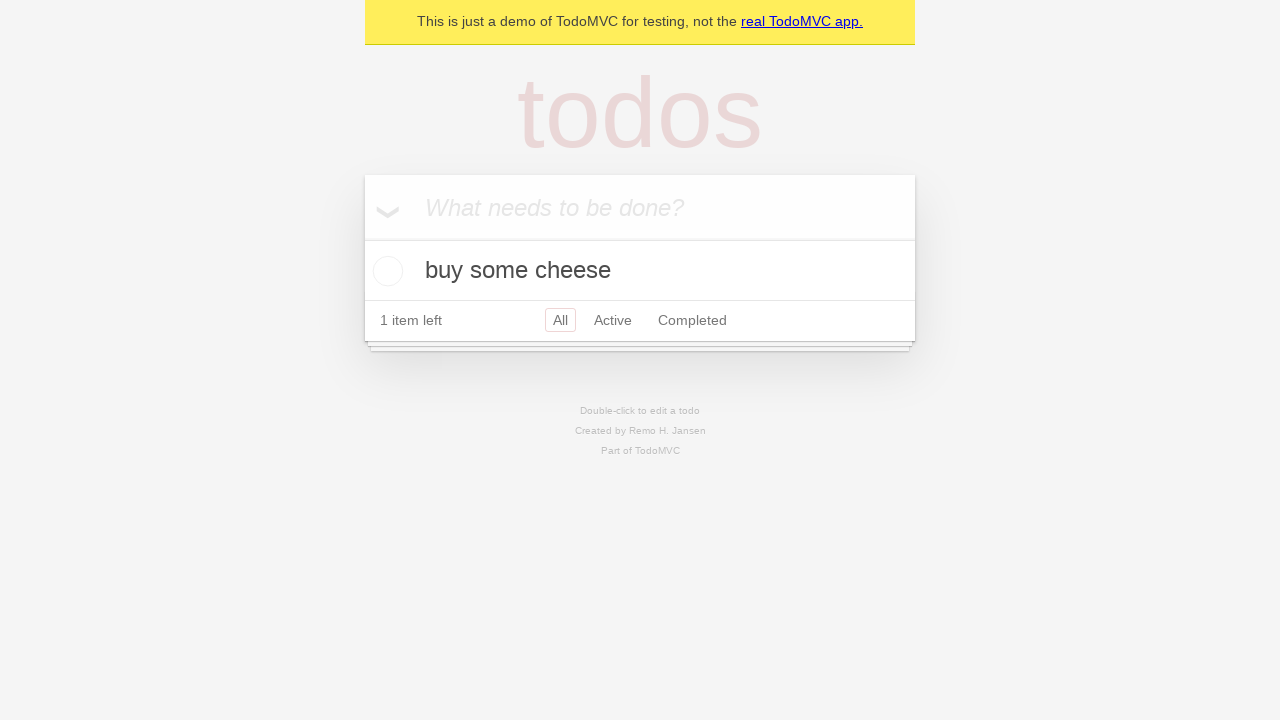

Filled input field with 'feed the cat' on internal:attr=[placeholder="What needs to be done?"i]
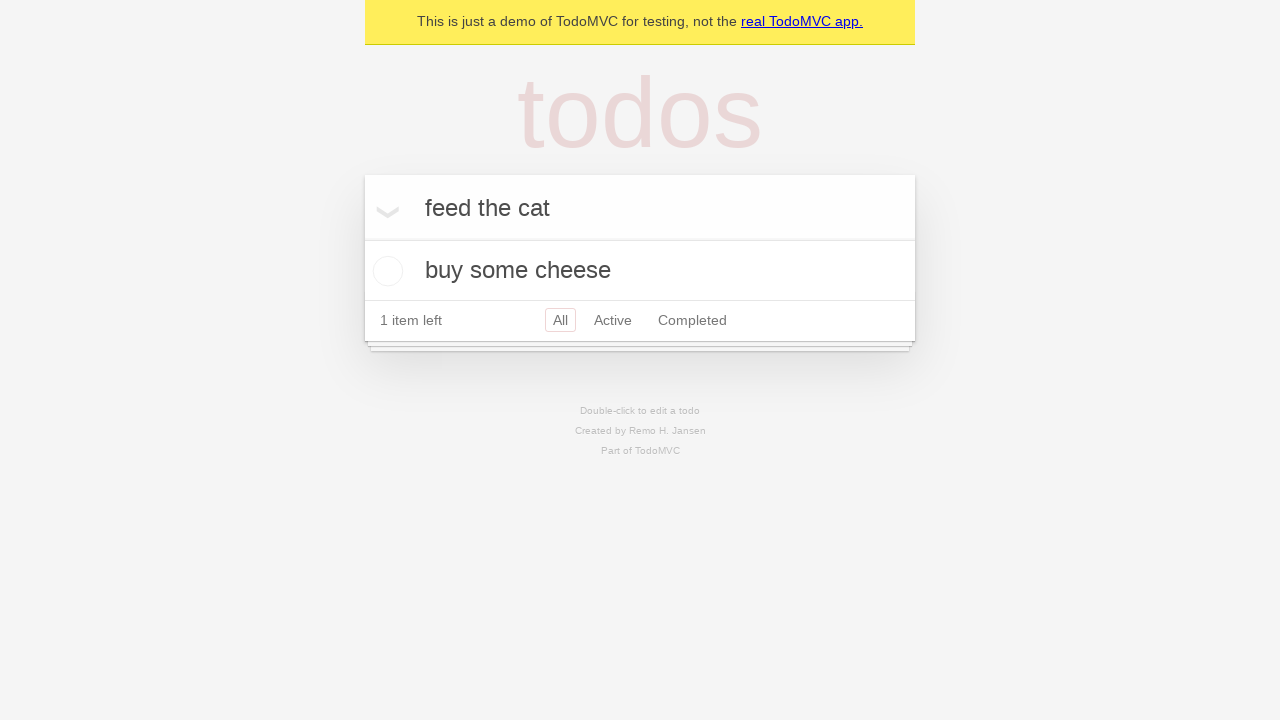

Pressed Enter to add second todo on internal:attr=[placeholder="What needs to be done?"i]
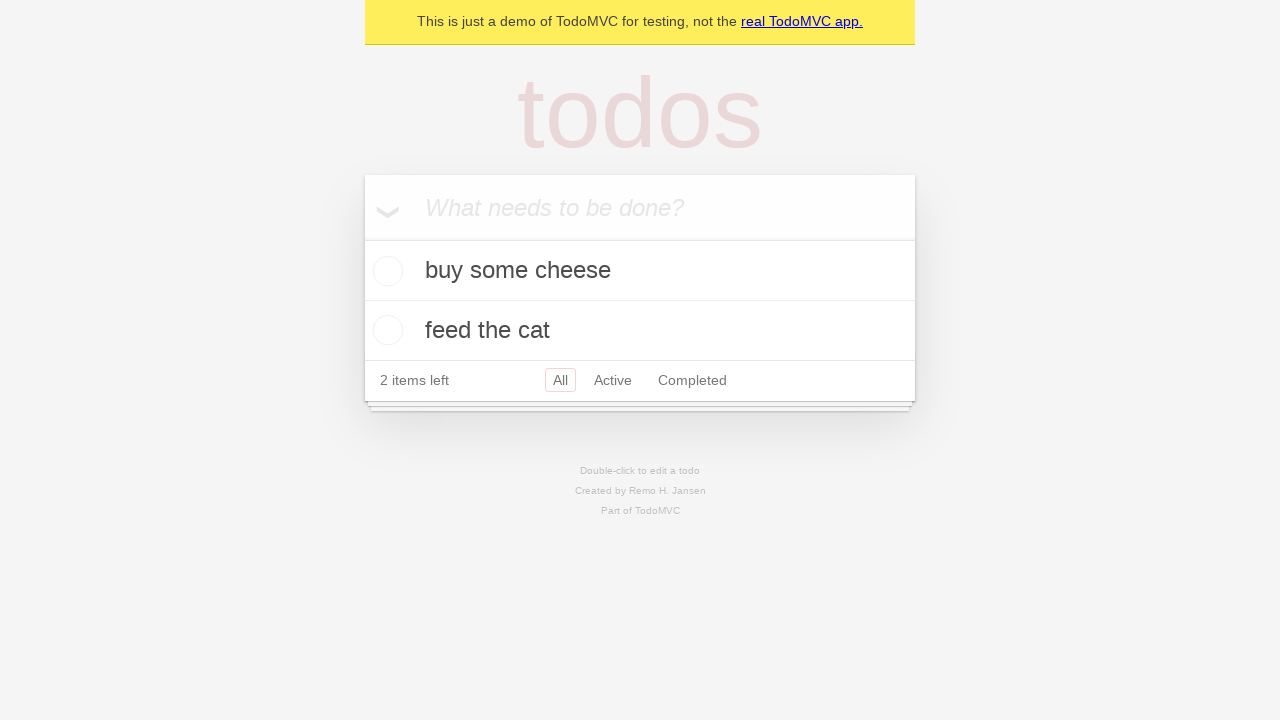

Filled input field with 'book a doctors appointment' on internal:attr=[placeholder="What needs to be done?"i]
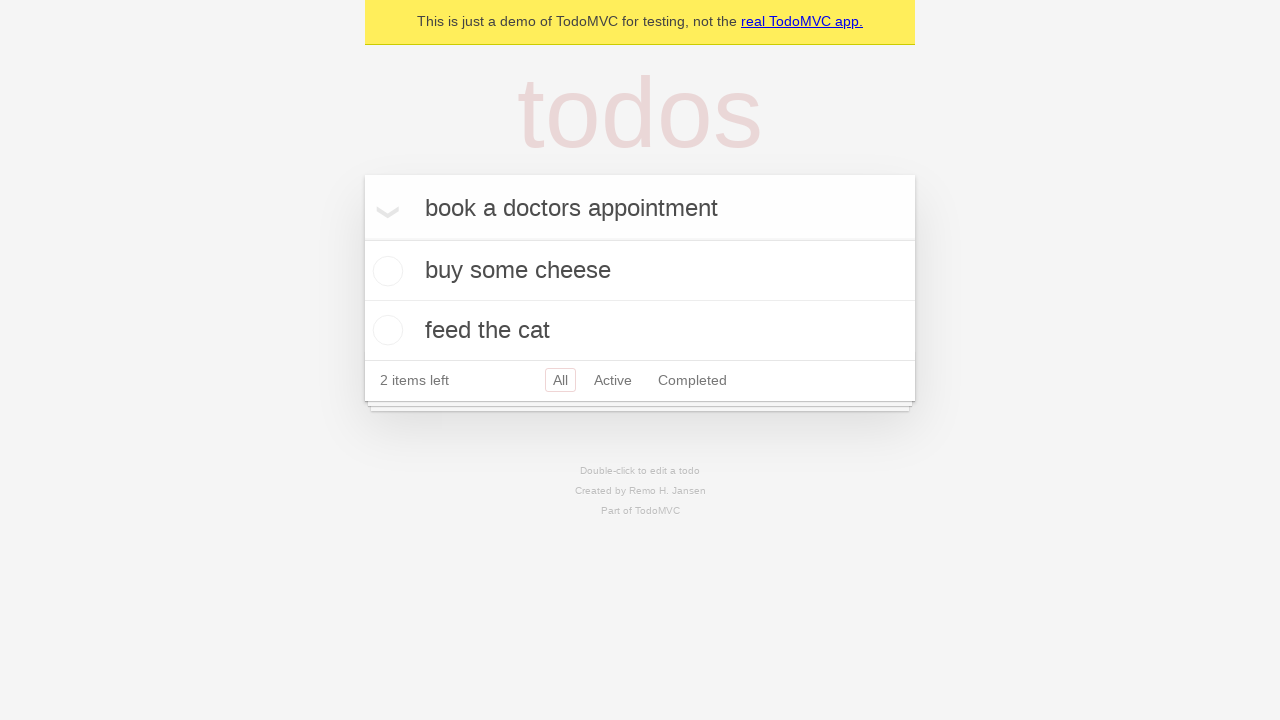

Pressed Enter to add third todo on internal:attr=[placeholder="What needs to be done?"i]
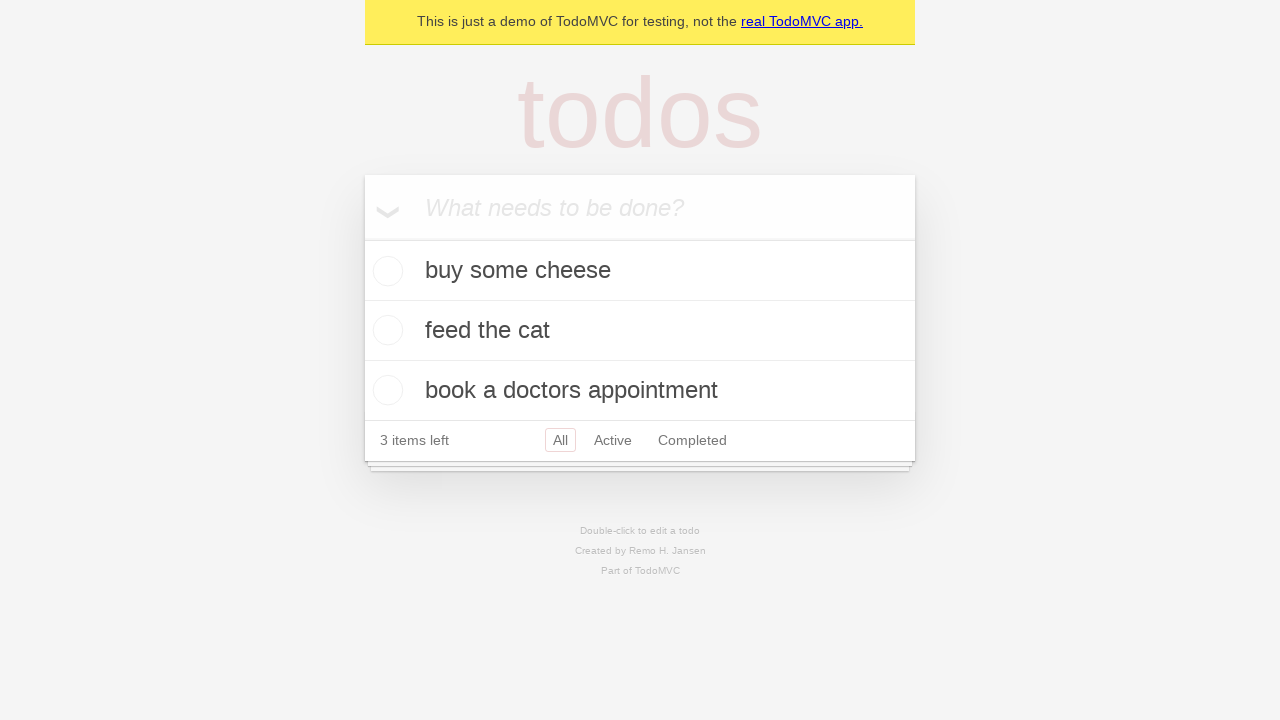

Double-clicked on second todo to enter edit mode at (640, 331) on .todo-list li >> nth=1
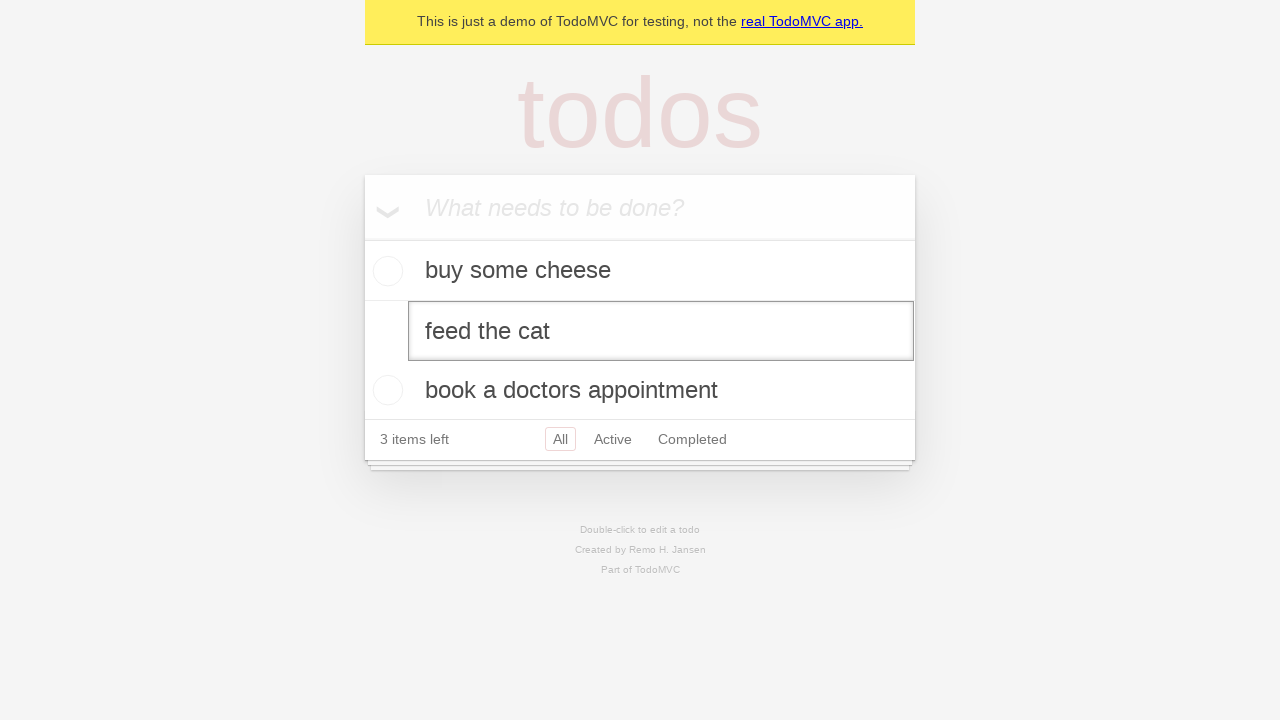

Typed 'buy some sausages' in edit field on .todo-list li >> nth=1 >> internal:role=textbox[name="Edit"i]
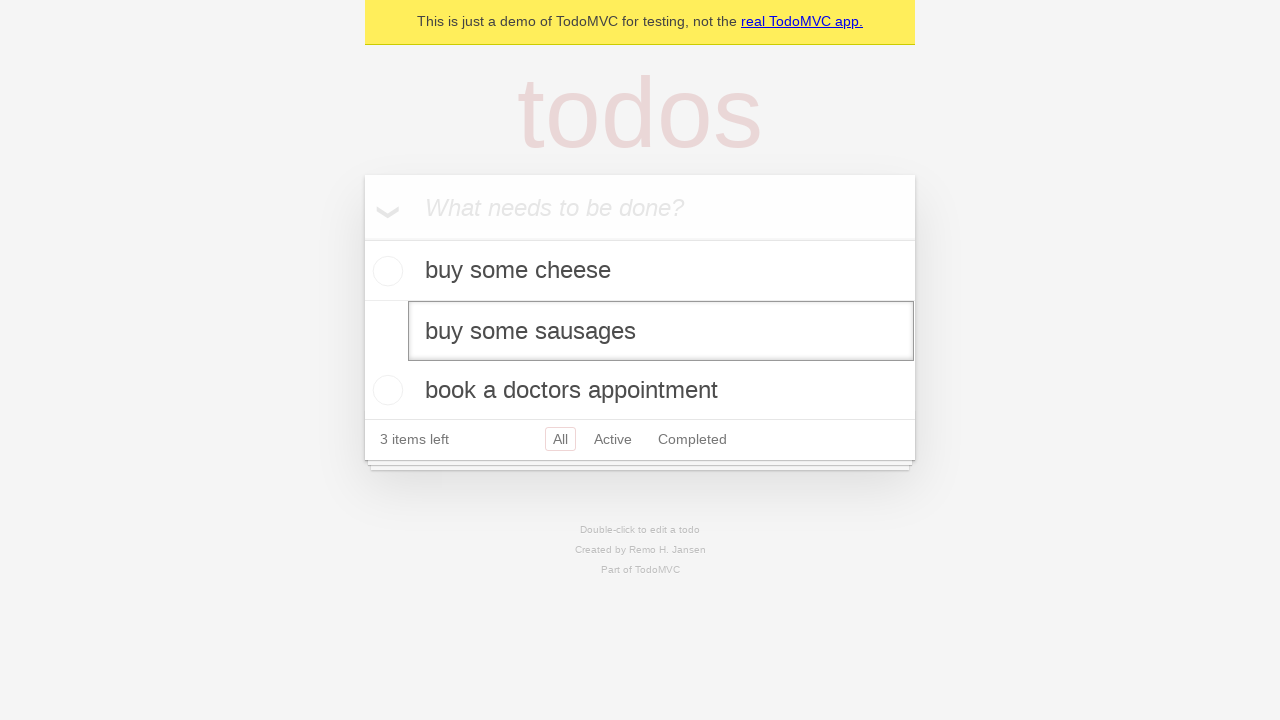

Pressed Escape to cancel edit on .todo-list li >> nth=1 >> internal:role=textbox[name="Edit"i]
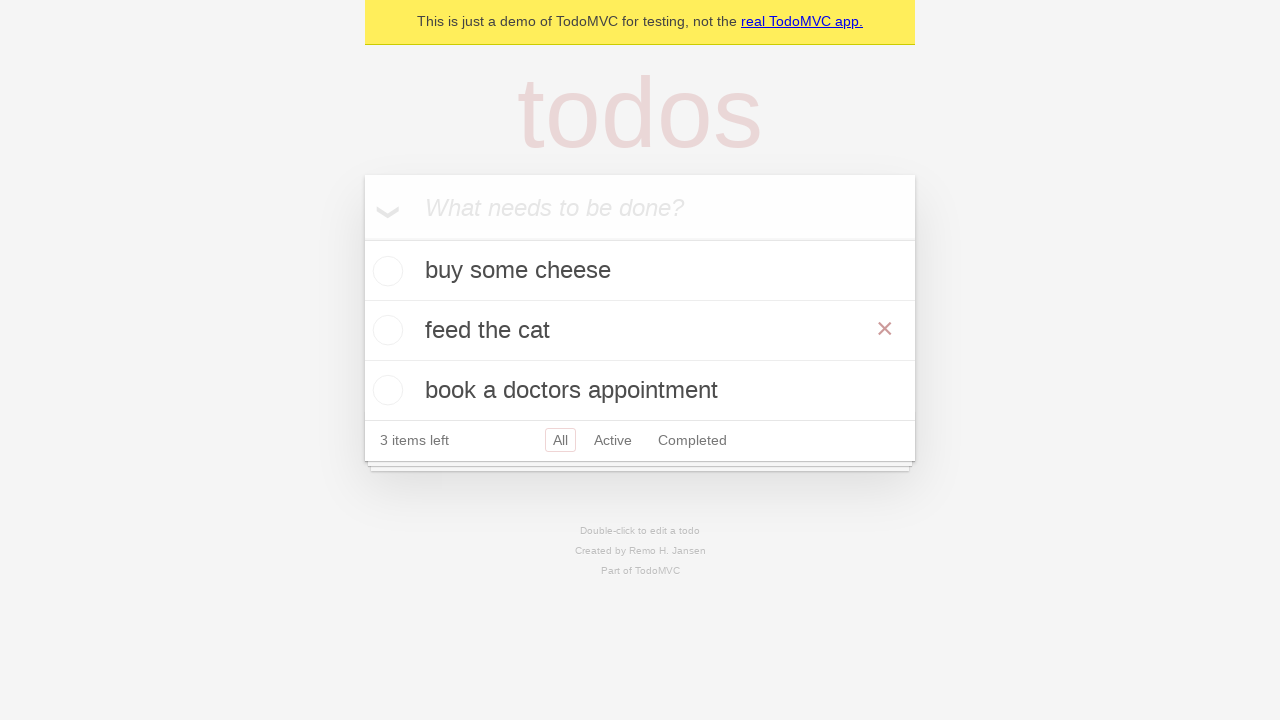

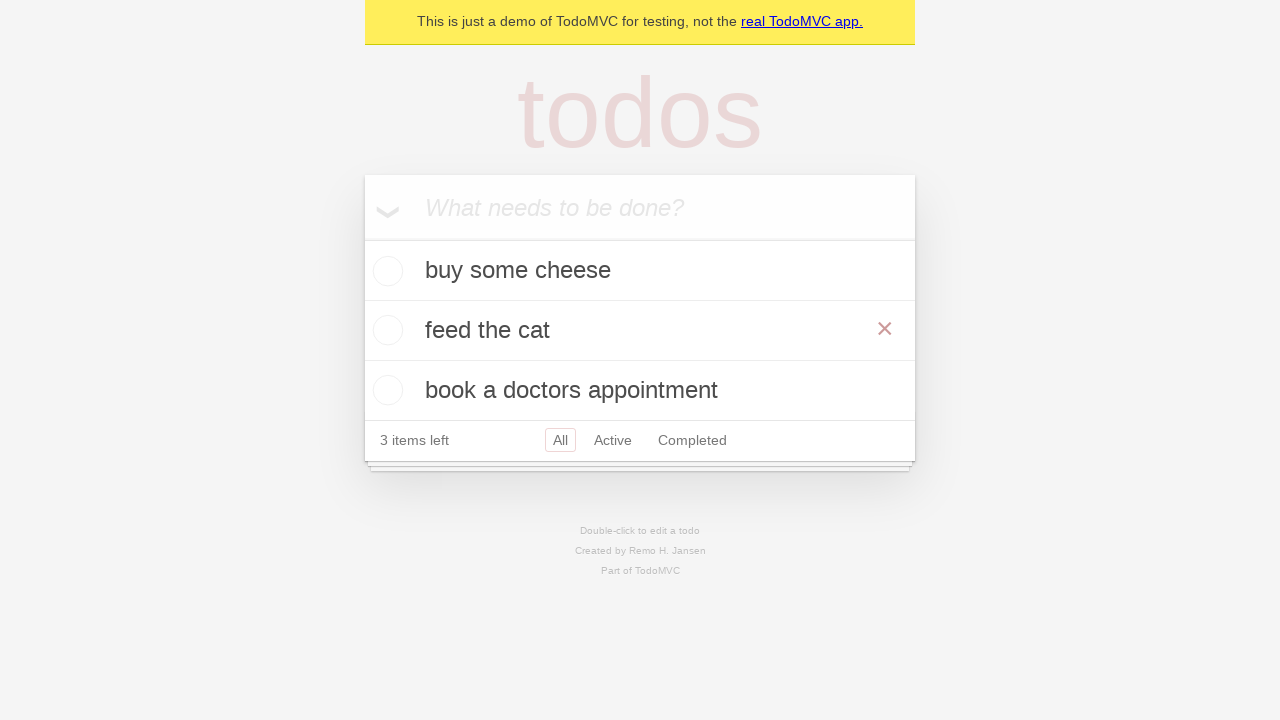